Navigates to Firefox documentation page about trace logs, sets viewport size, and executes JavaScript to log a message to the browser console, then verifies the console output.

Starting URL: https://firefox-source-docs.mozilla.org/testing/geckodriver/TraceLogs.html

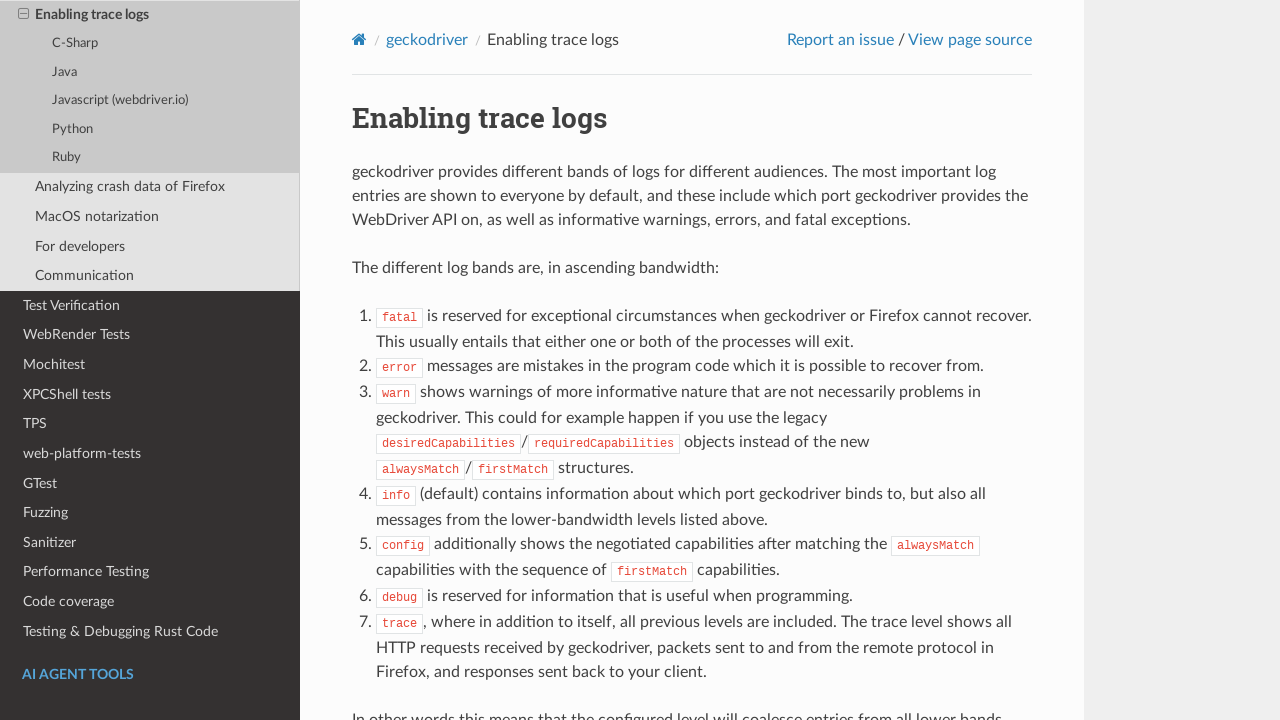

Navigated to Firefox TraceLogs documentation page
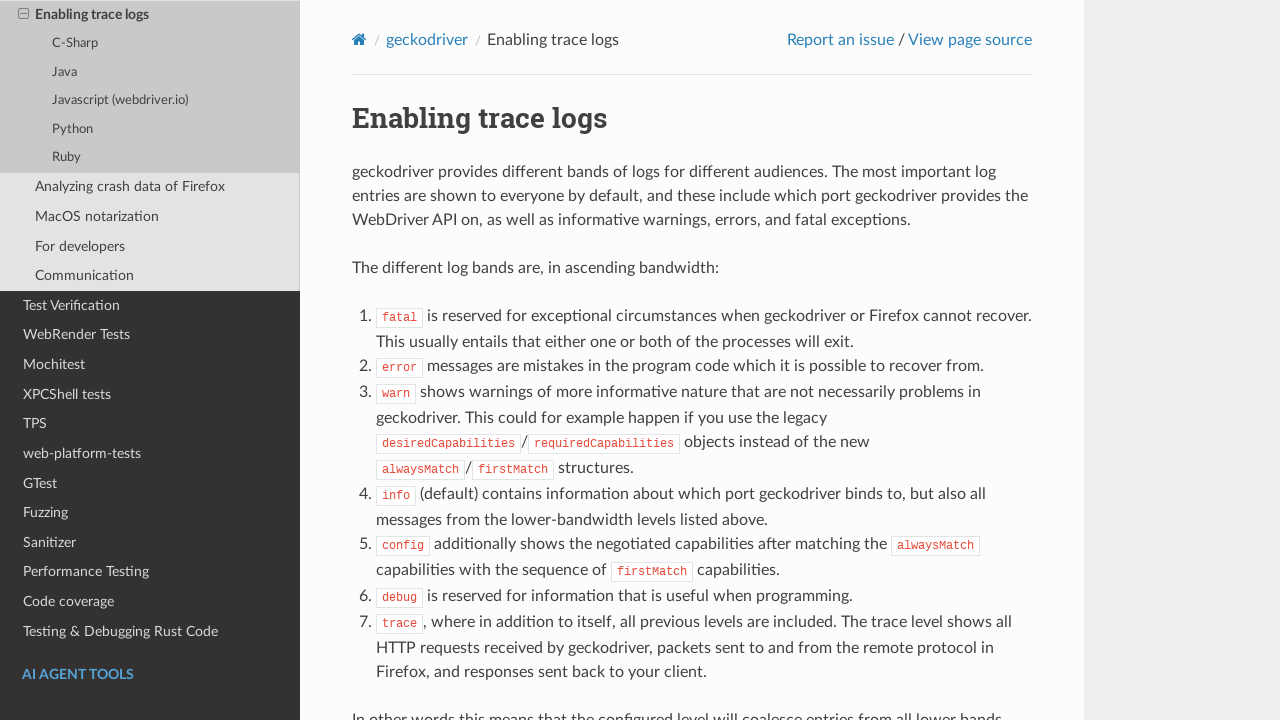

Set viewport size to 1024x768 (XGA resolution)
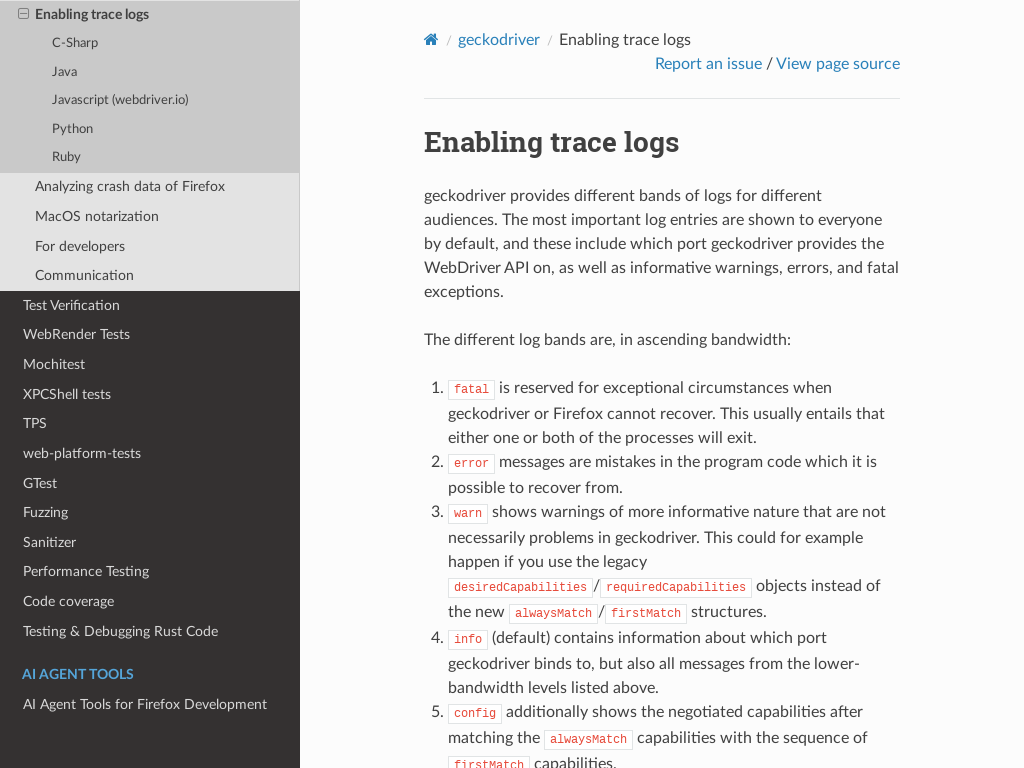

Executed JavaScript to log 'hello console' to browser console
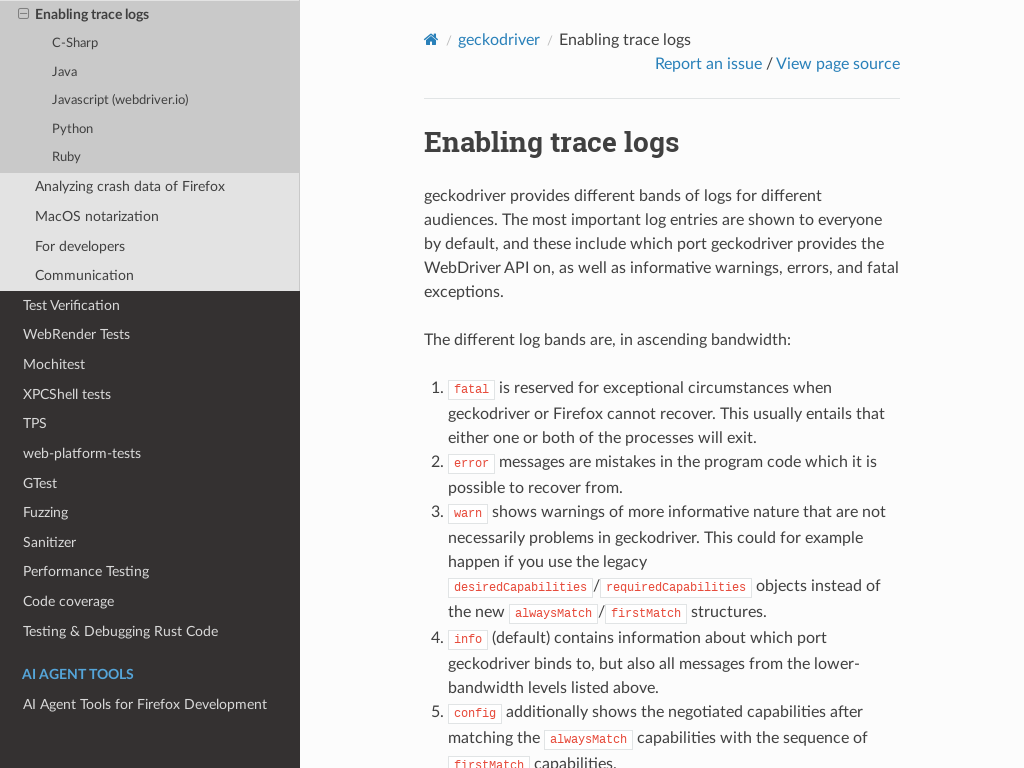

Verified page has loaded by waiting for domcontentloaded state
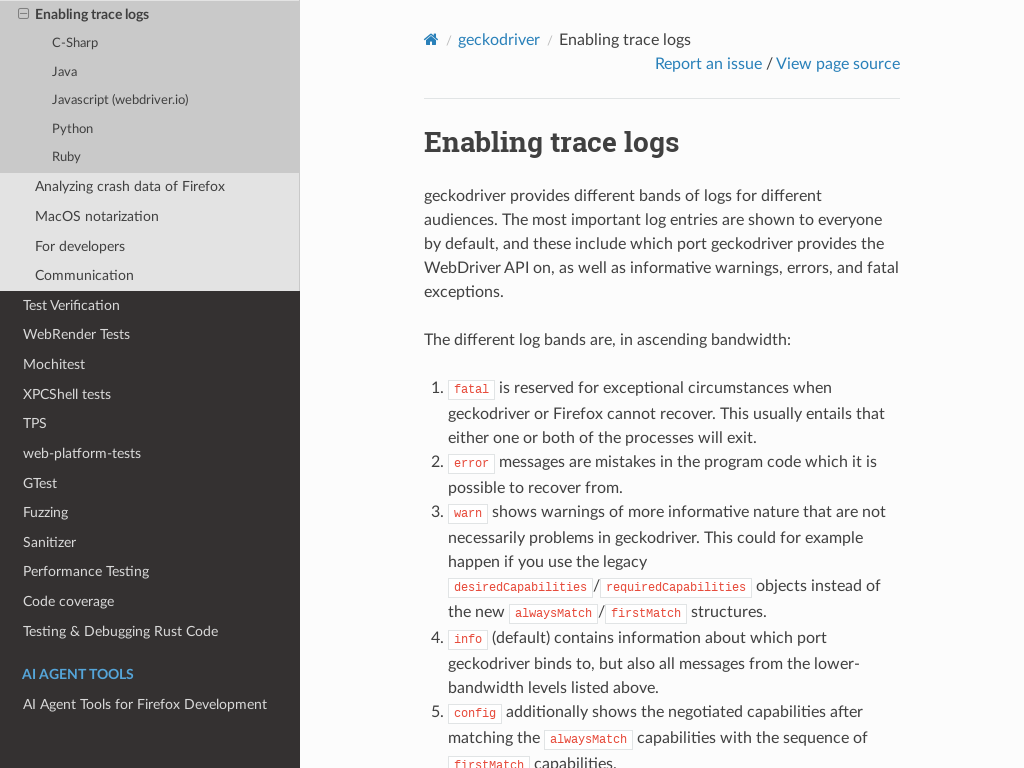

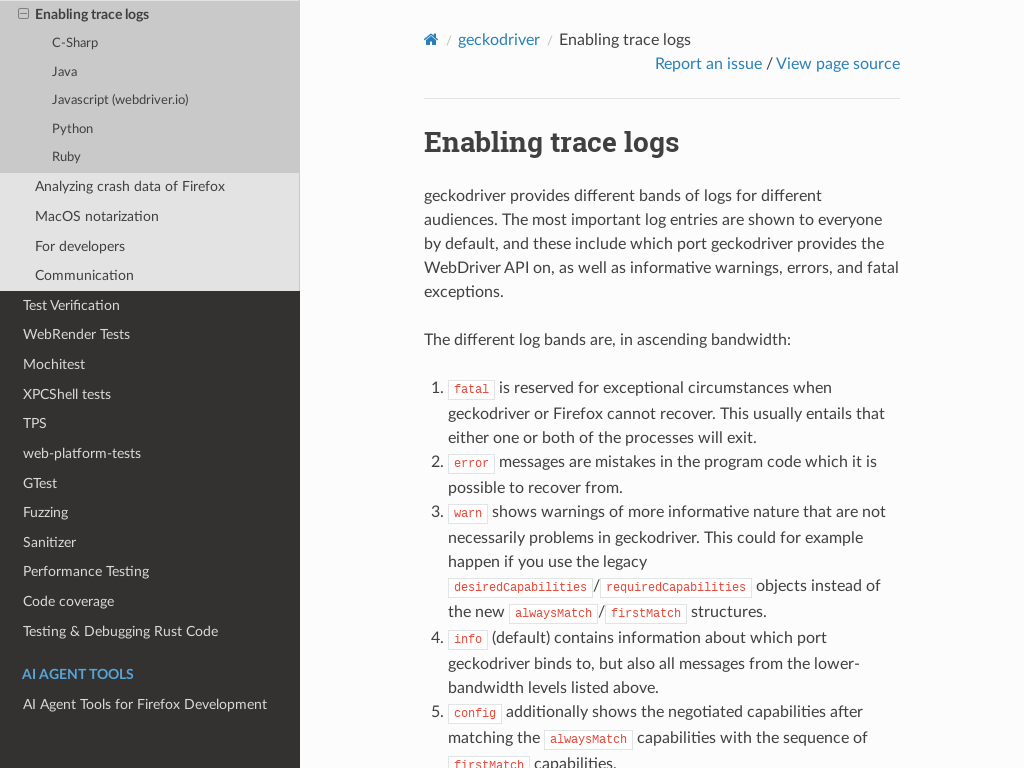